Navigates to a product offers page and interacts with the table to find items containing "Rice" and their corresponding prices

Starting URL: https://rahulshettyacademy.com/seleniumPractise/#/offers

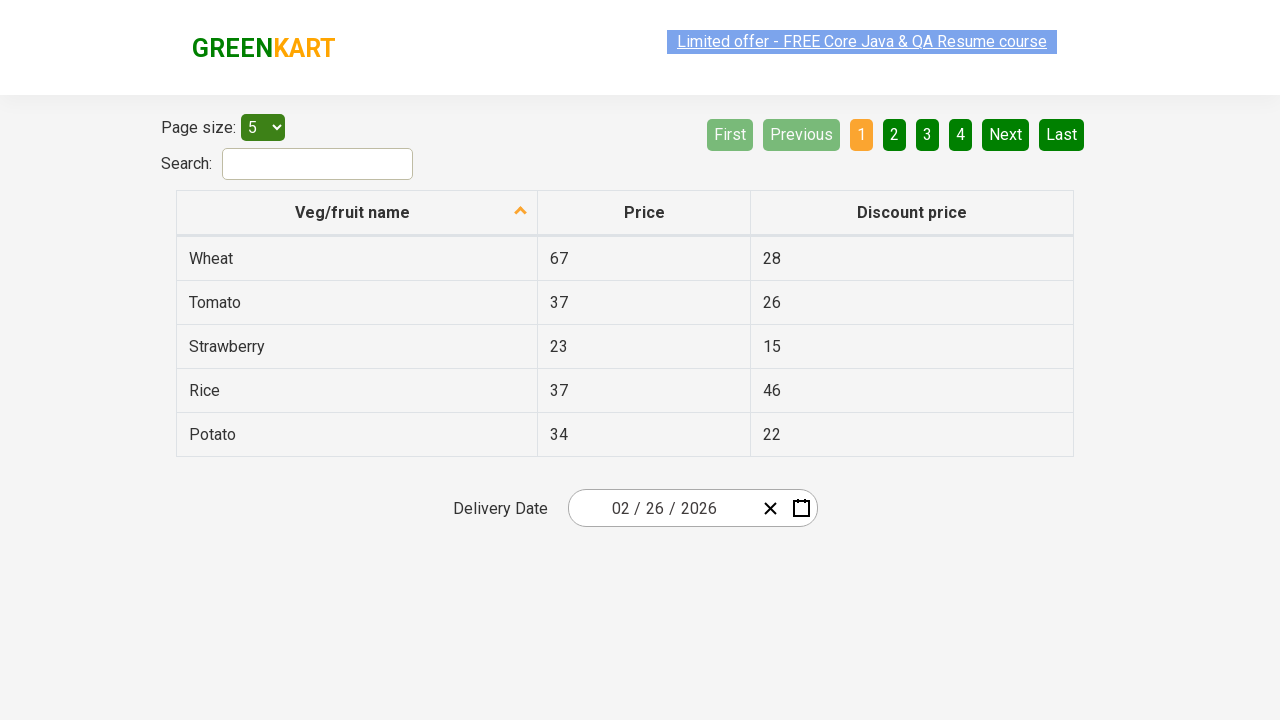

Waited for product table to load
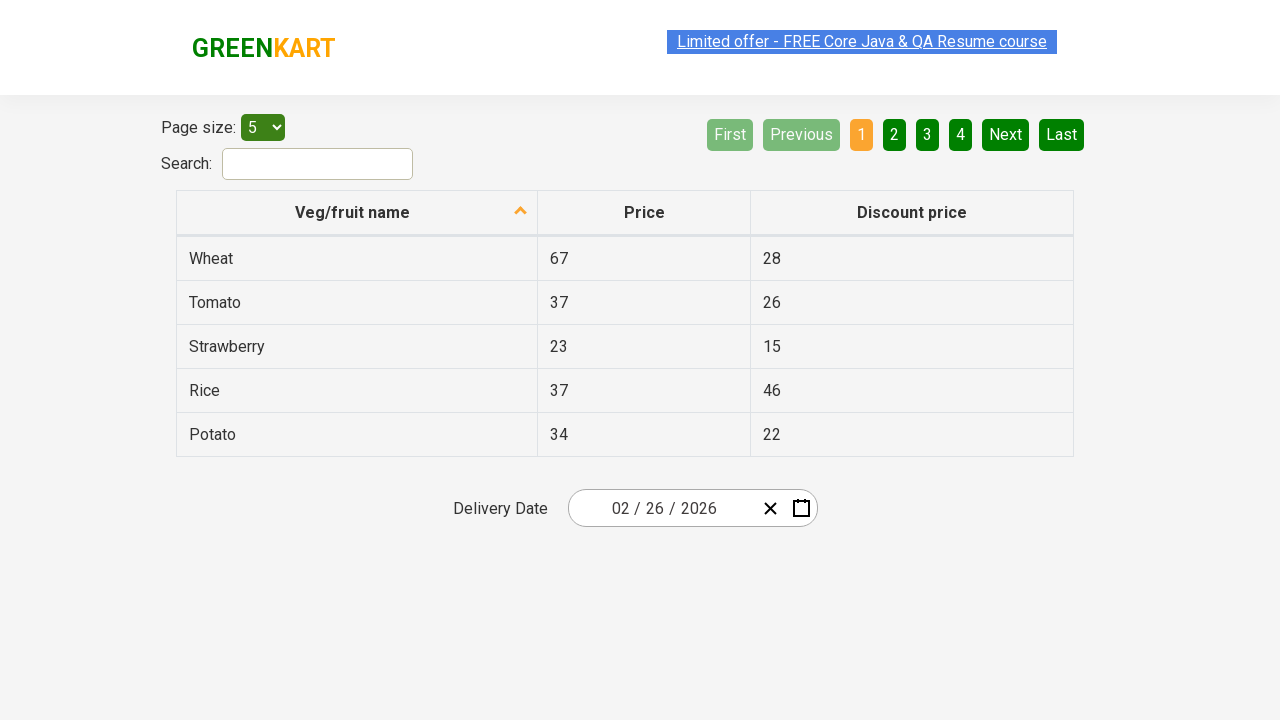

Retrieved all product cells from first column
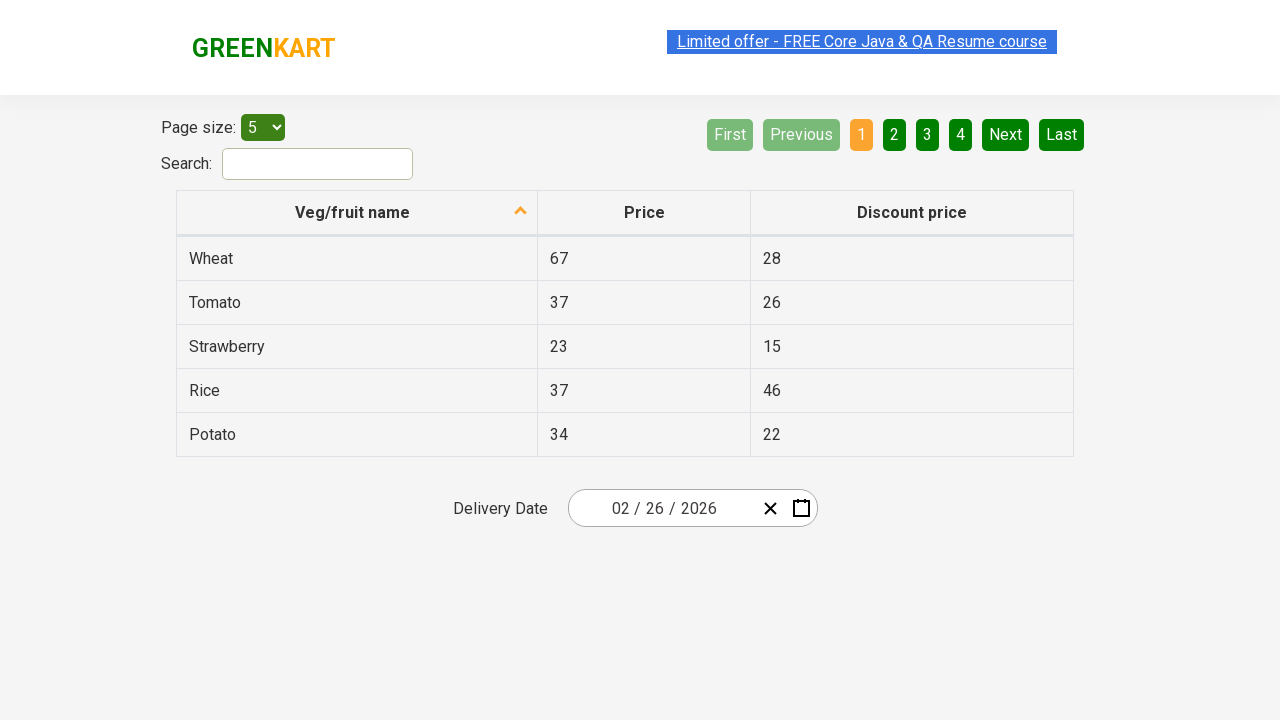

Found Rice product: Rice, Price: 37
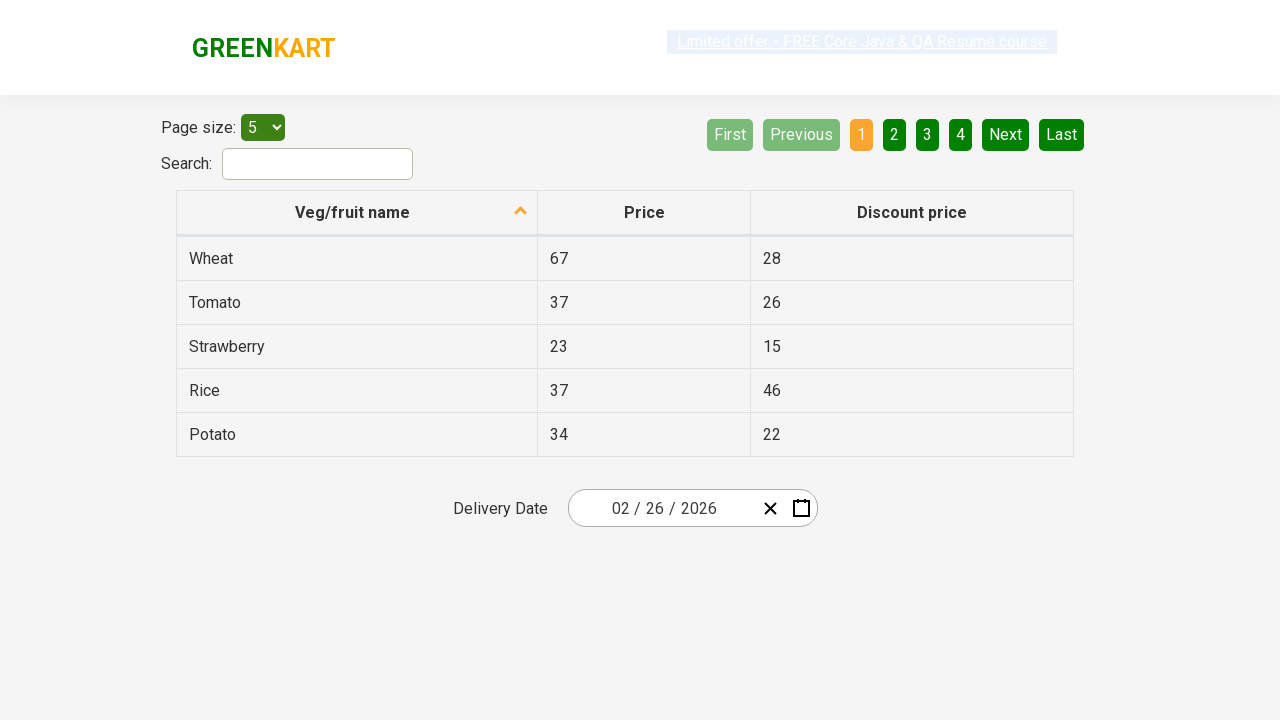

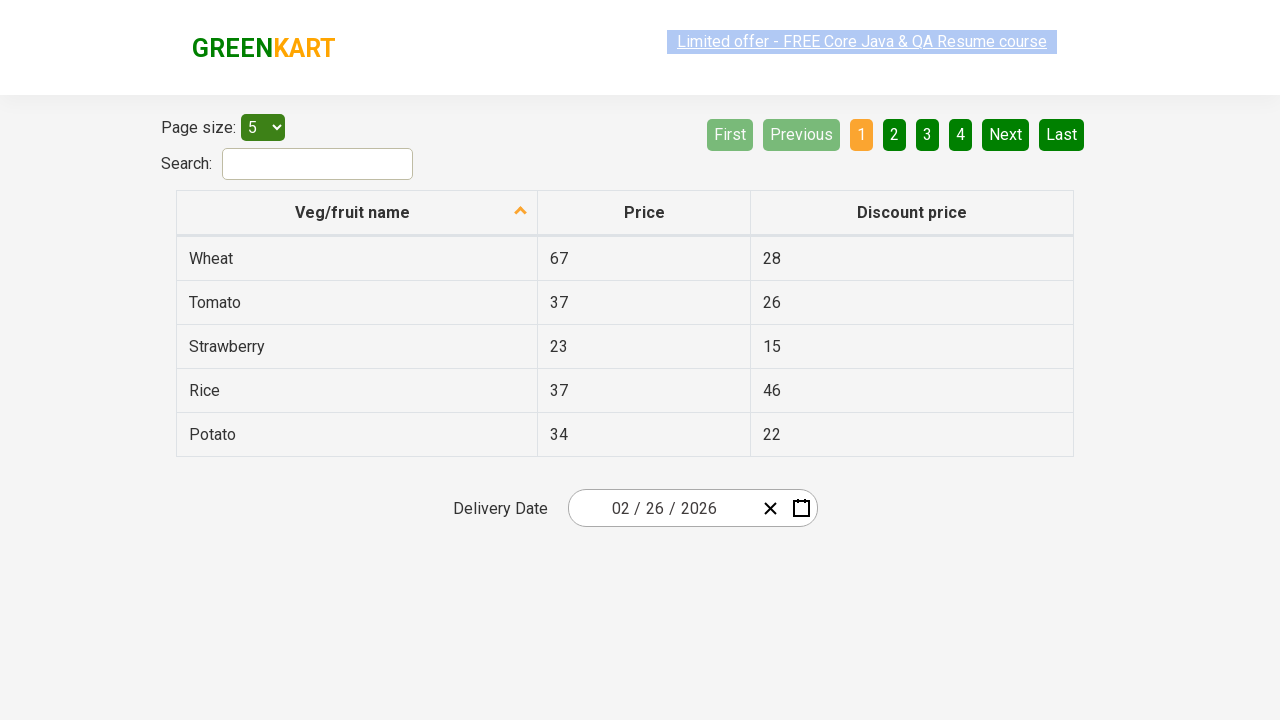